Tests whether a task can be created with only spaces in the task name field

Starting URL: http://qa-assignment.oblakogroup.ru/board/svetlana_shironina

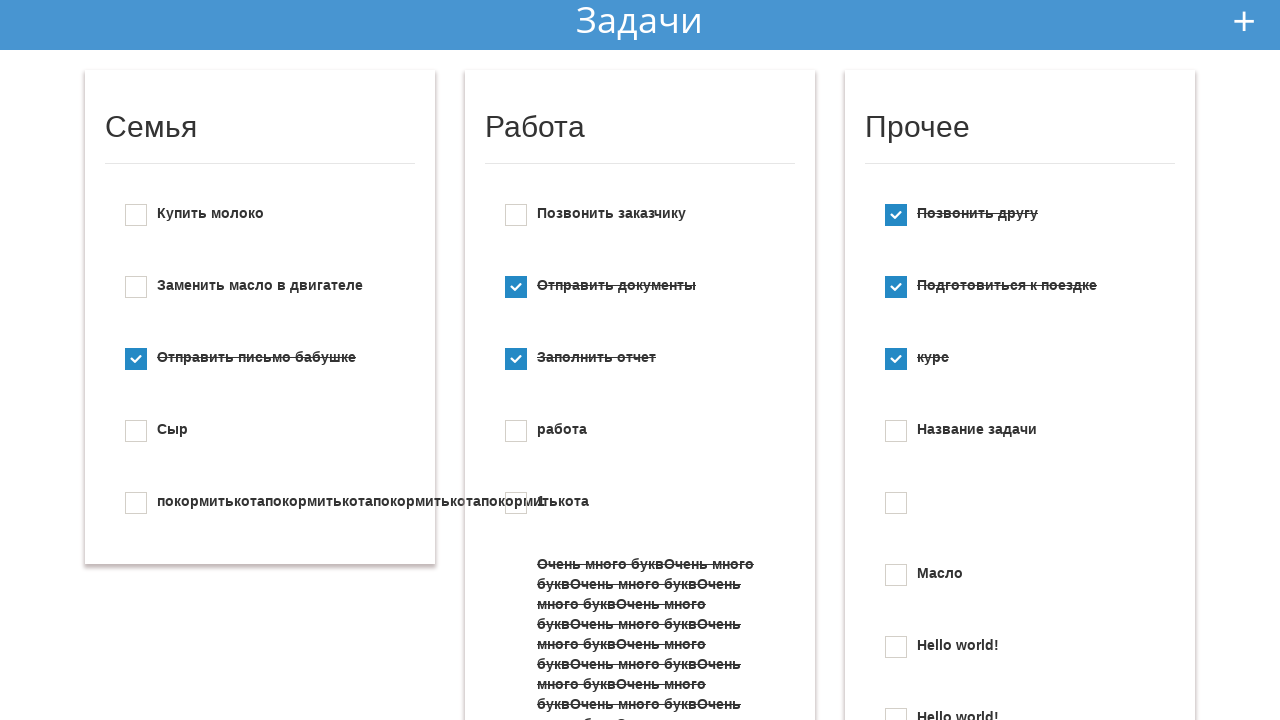

Clicked button to add new todo at (1244, 21) on #add_new_todo
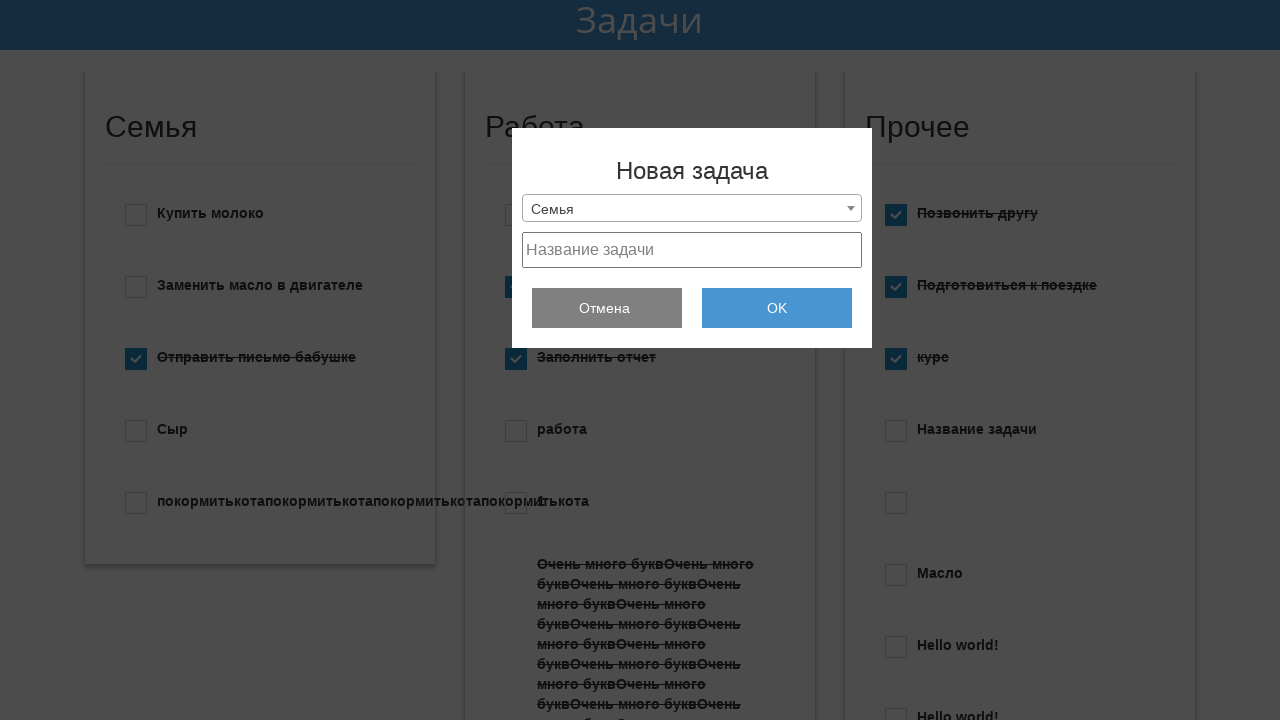

Clicked task text field at (692, 250) on #project_text
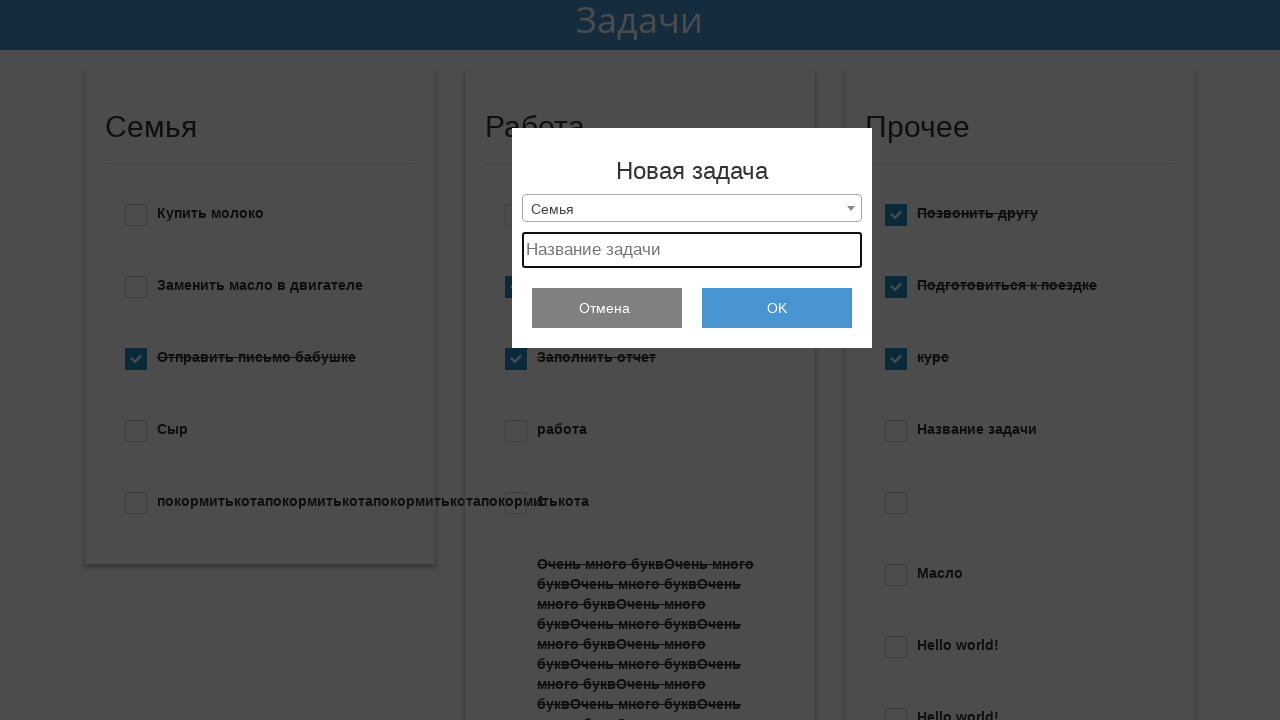

Selected all text in task field
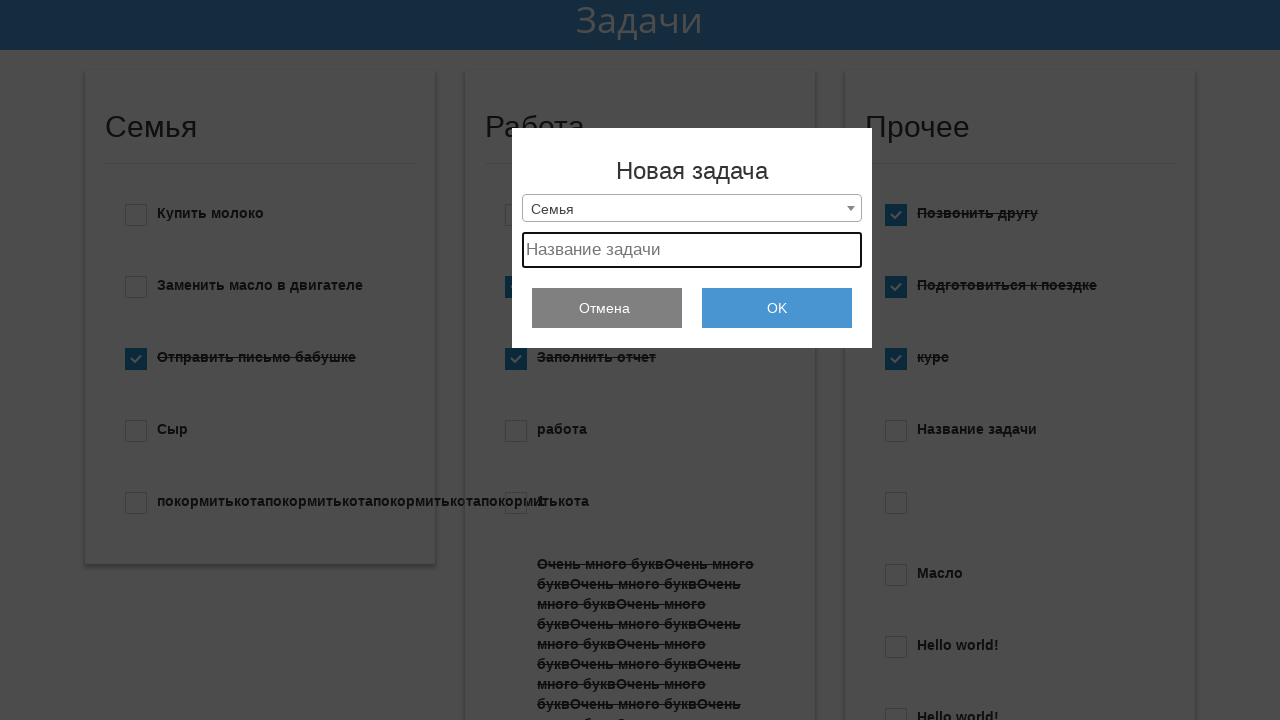

Filled task field with only spaces on #project_text
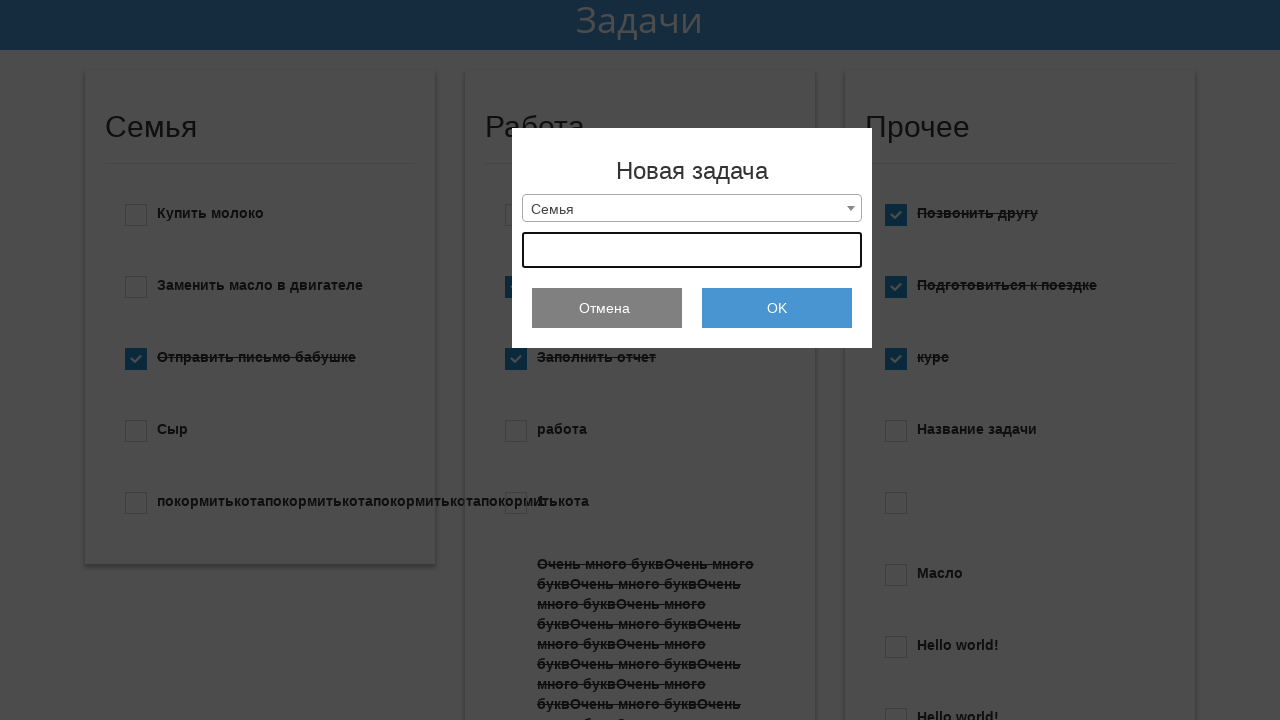

Clicked submit button to create task with spaces at (777, 308) on #submit_add_todo
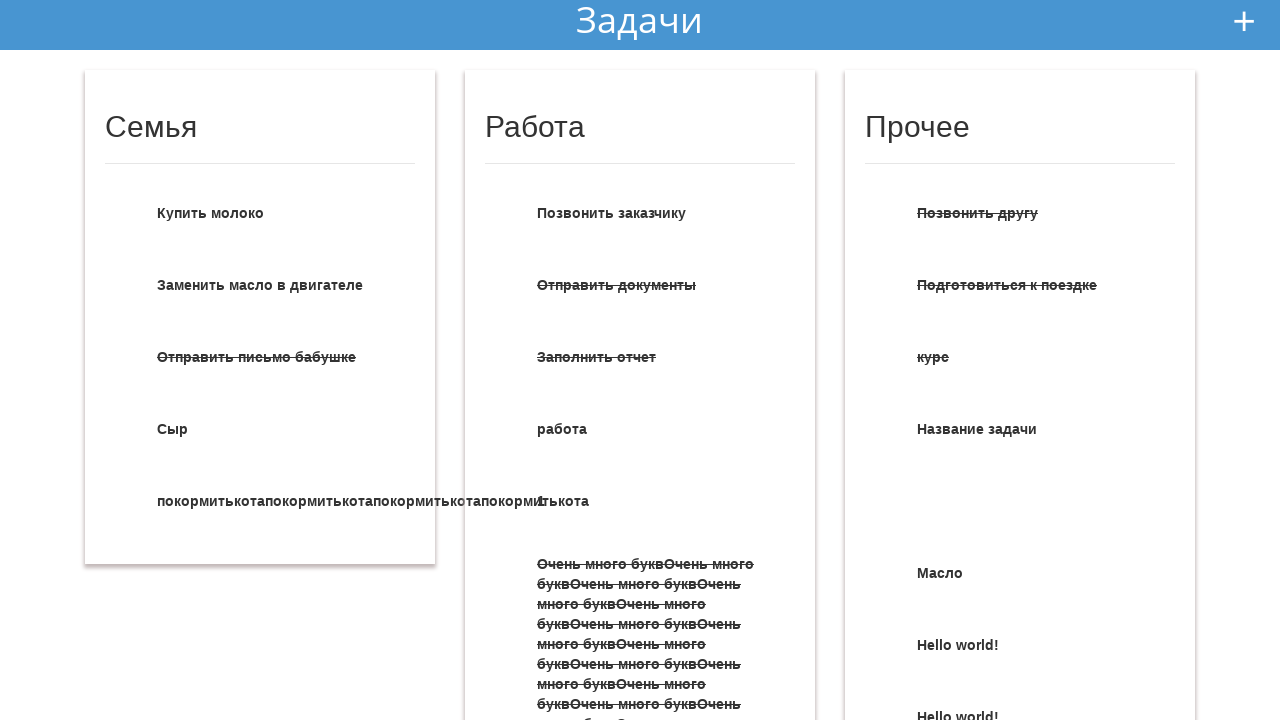

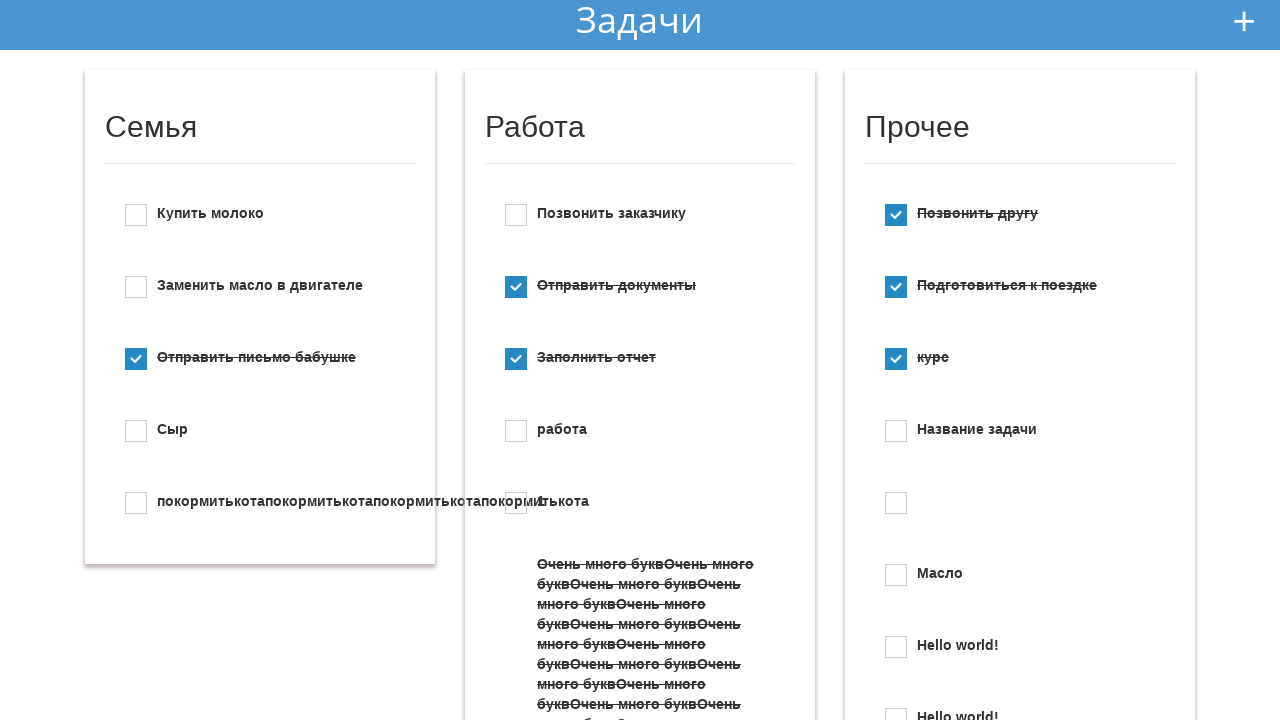